Tests data table sorting without attributes by clicking the dues column header twice and verifying descending order

Starting URL: http://the-internet.herokuapp.com/tables

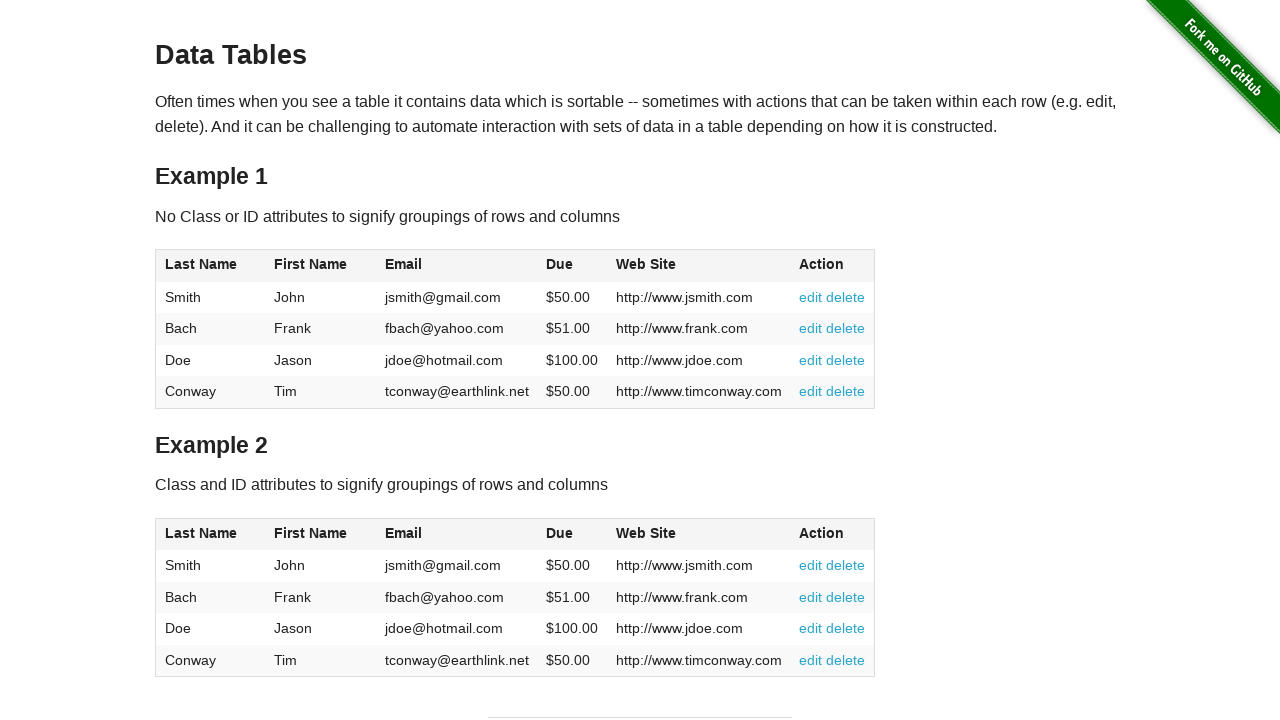

Clicked dues column header to sort ascending at (572, 266) on #table1 thead tr th:nth-of-type(4)
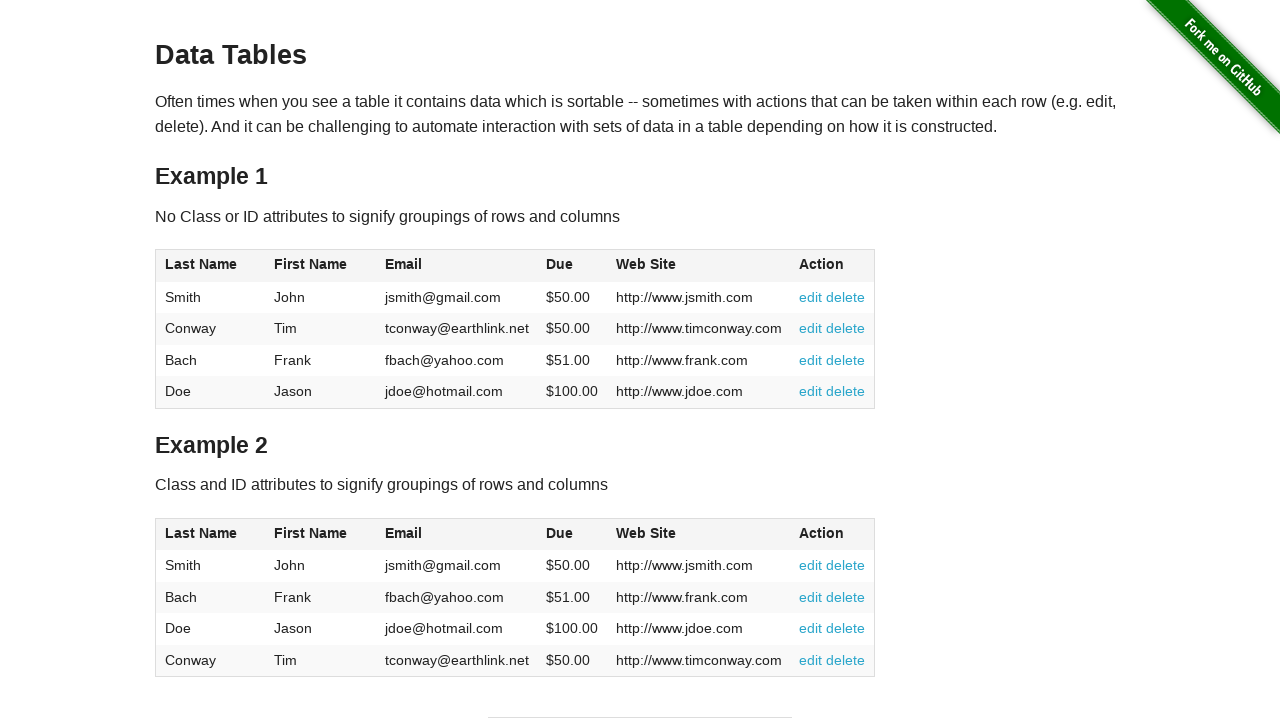

Clicked dues column header again to sort descending at (572, 266) on #table1 thead tr th:nth-of-type(4)
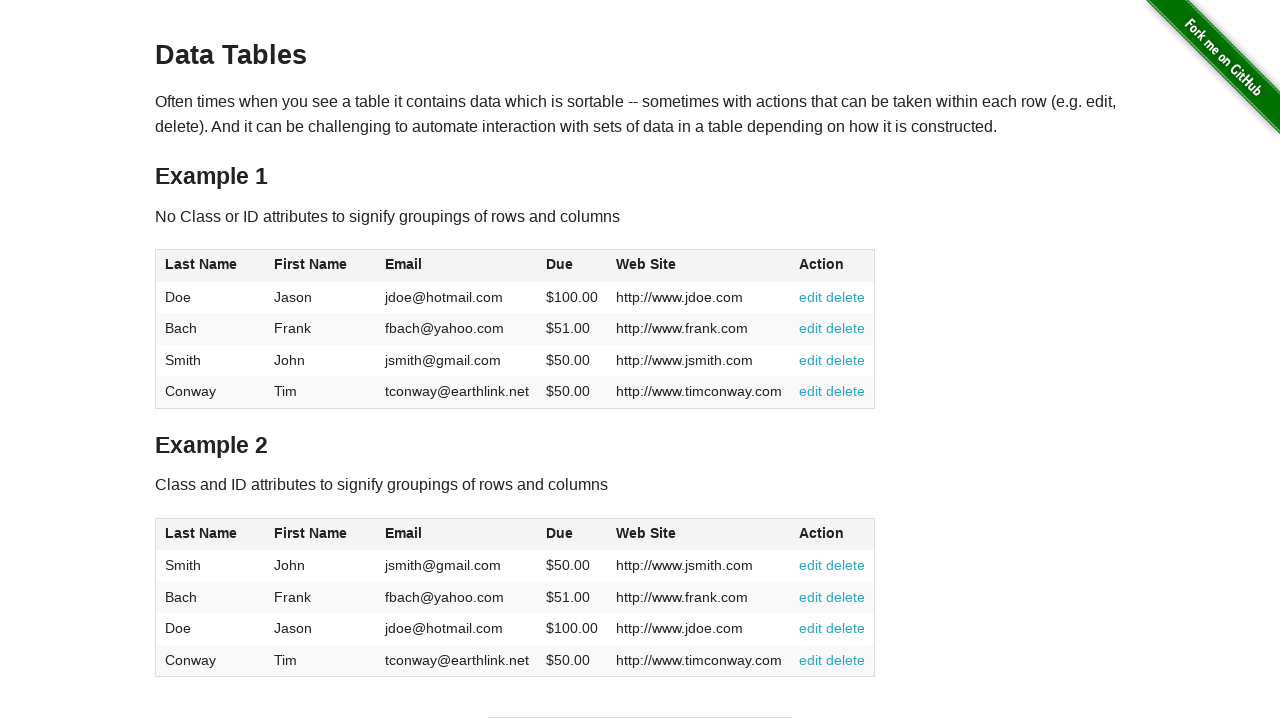

Table data loaded and verified in descending order
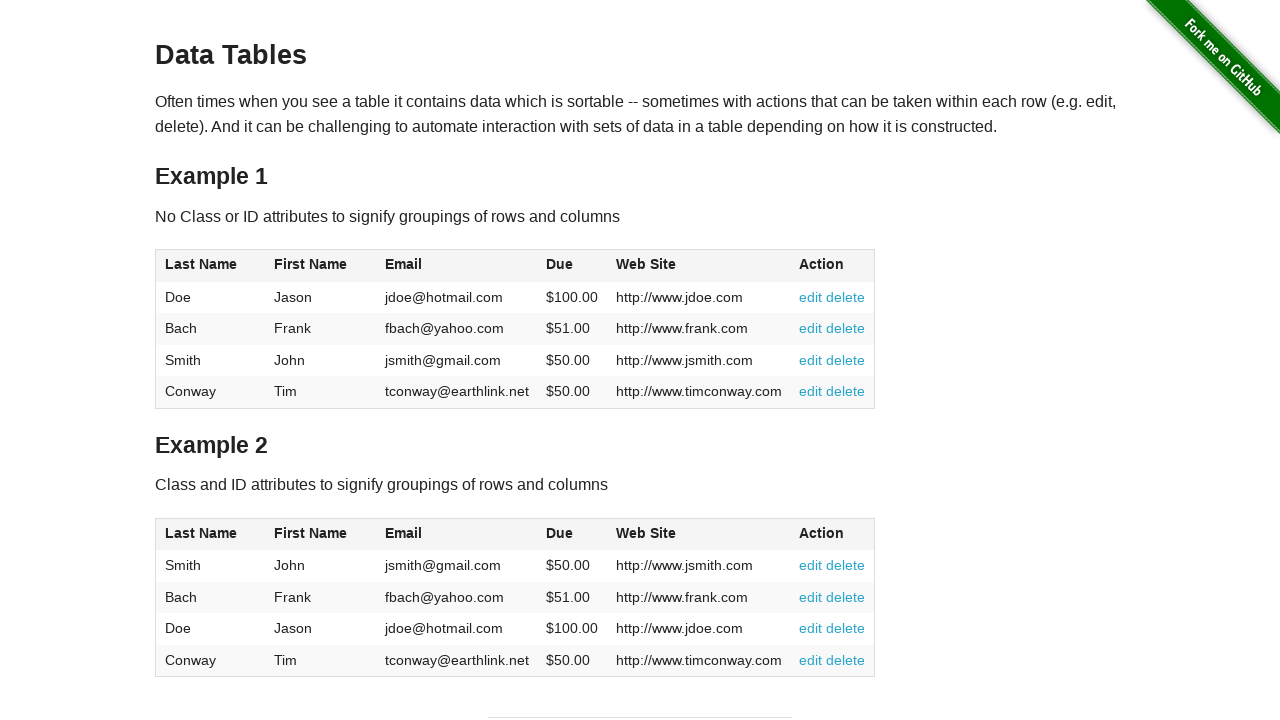

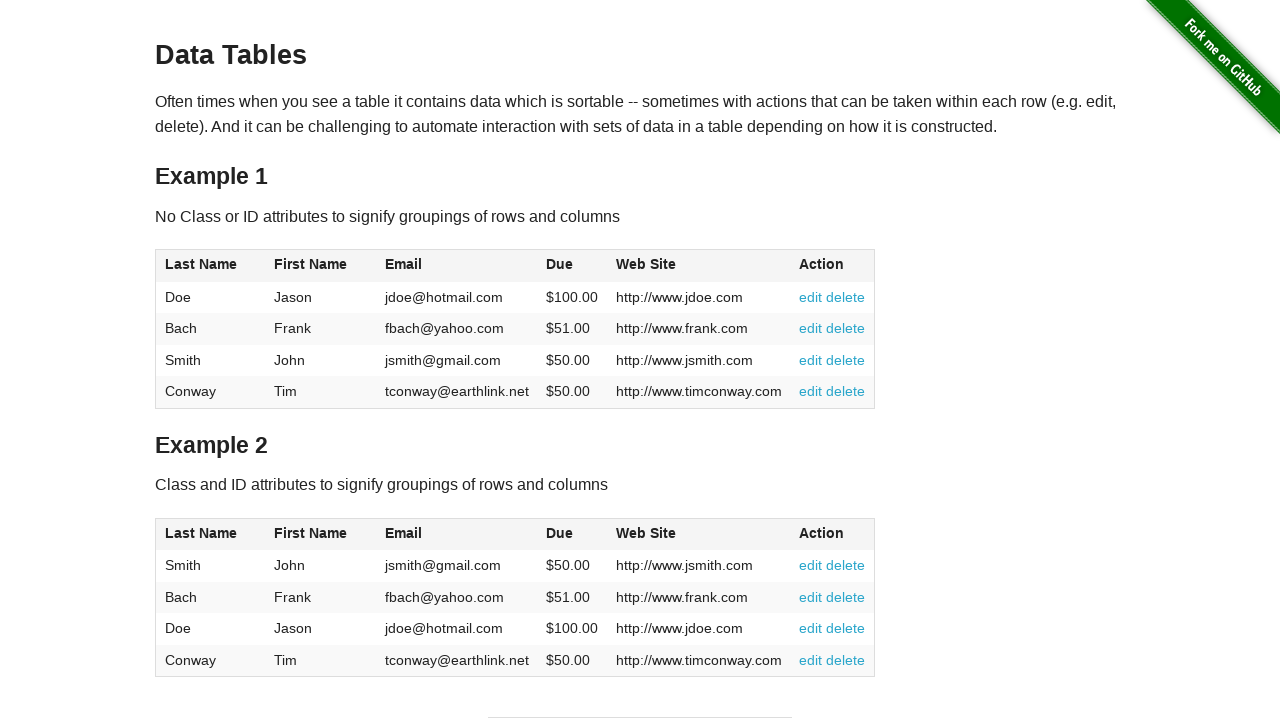